Tests hover functionality on the third user avatar to verify that the profile link becomes visible when hovering

Starting URL: https://the-internet.herokuapp.com/hovers

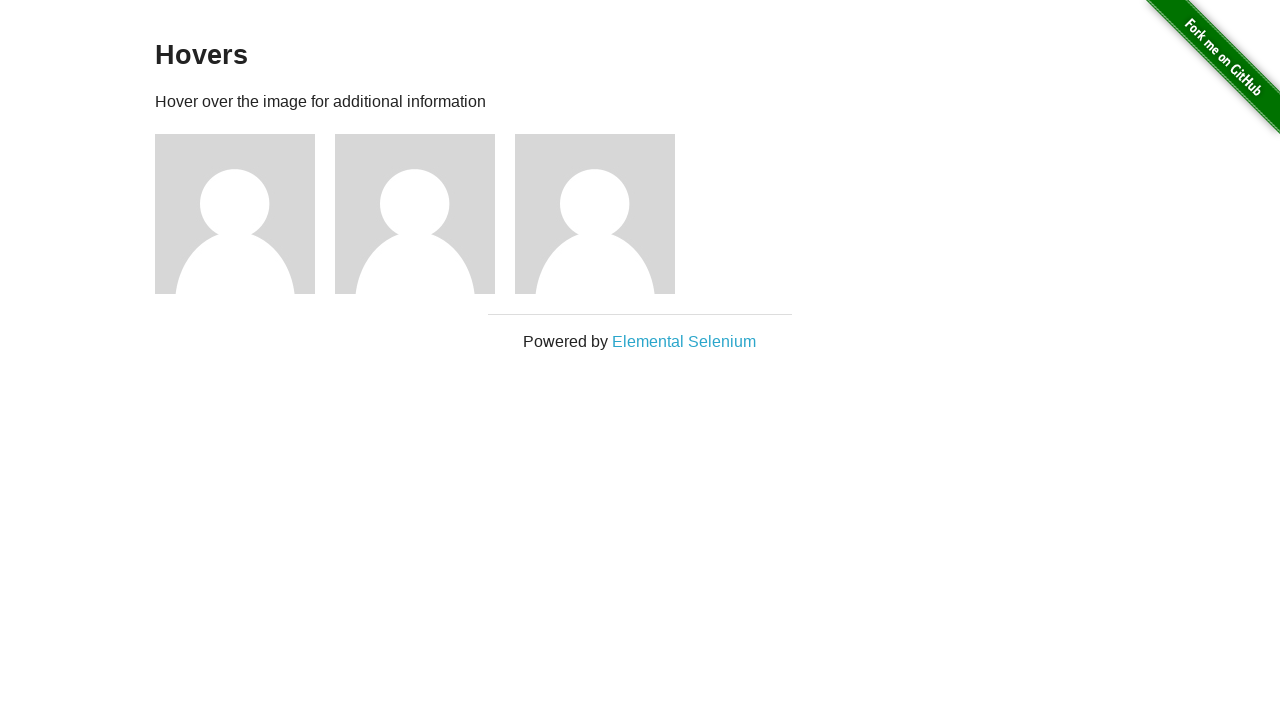

Navigated to the hovers page
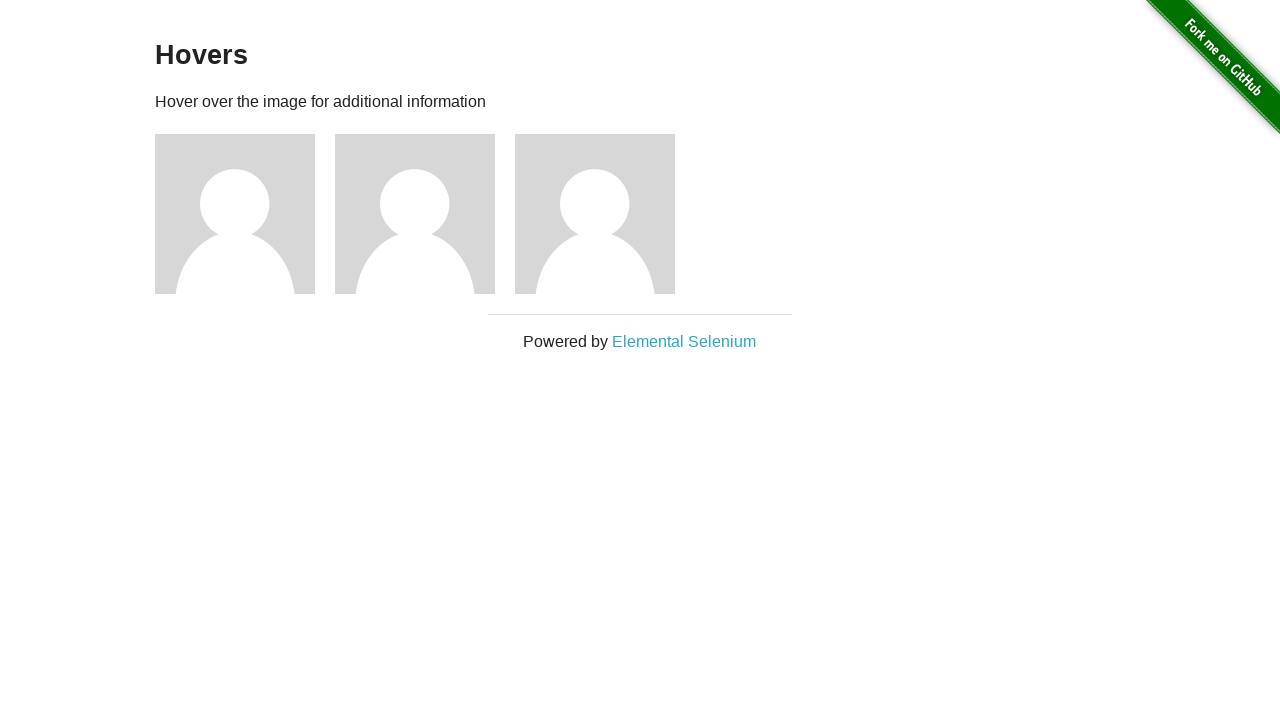

Located the third user avatar element
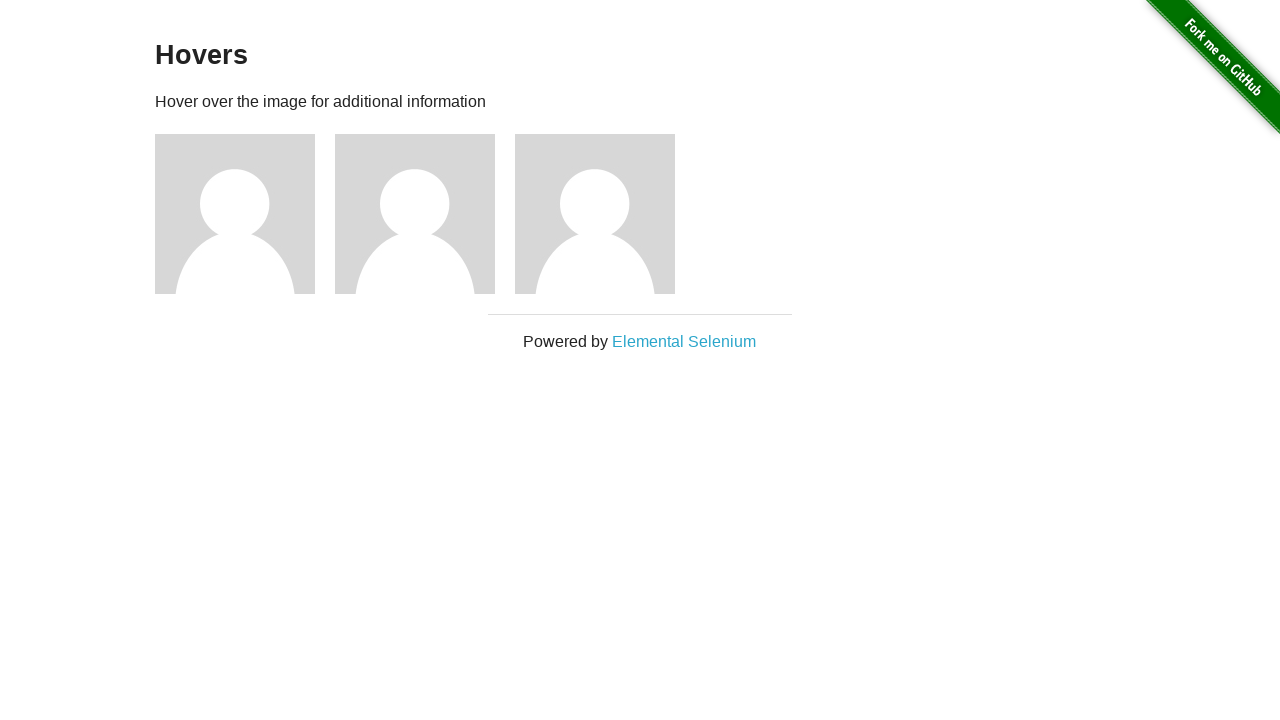

Hovered over the third user avatar at (605, 214) on .figure >> nth=2
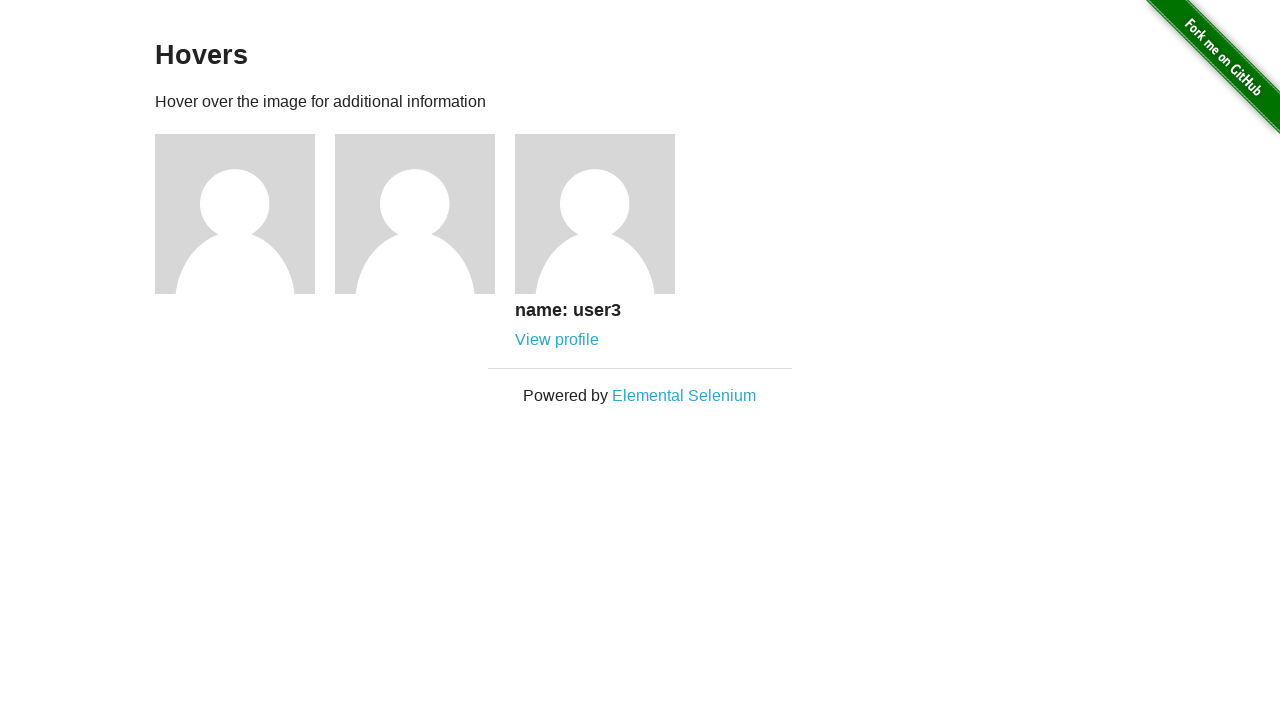

Located the profile link for user 3
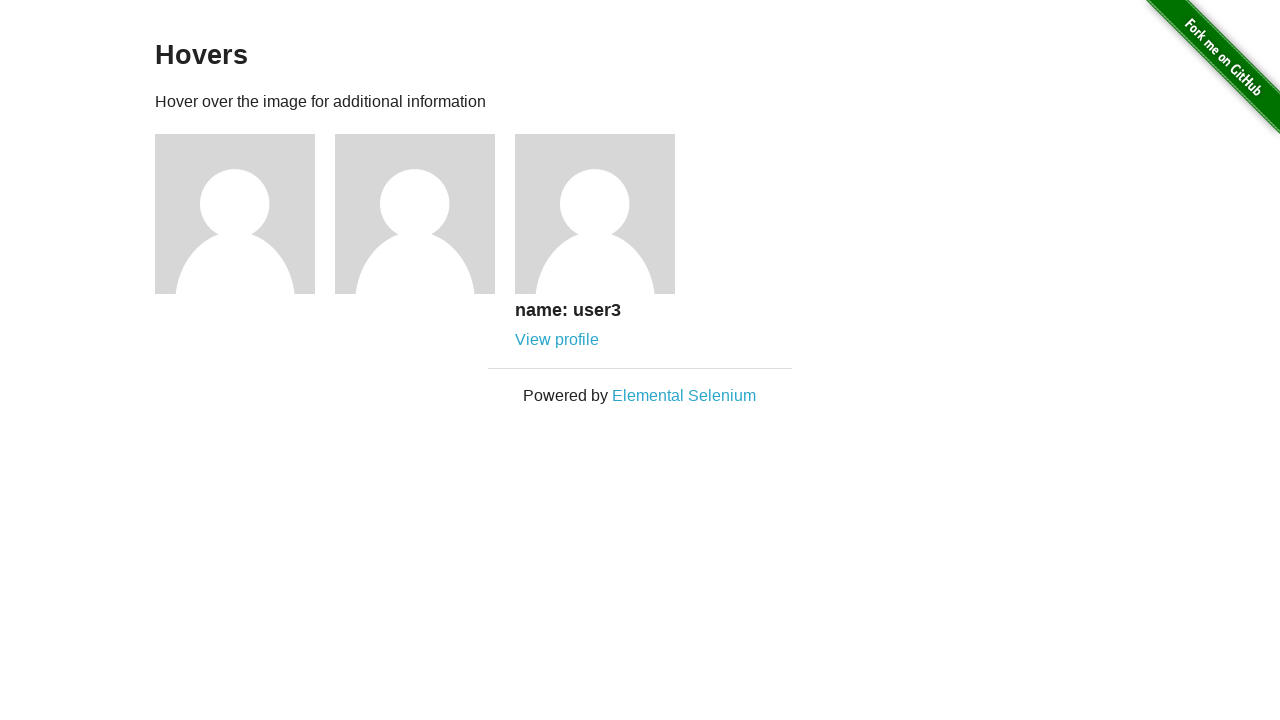

Verified that the profile link is visible on hover
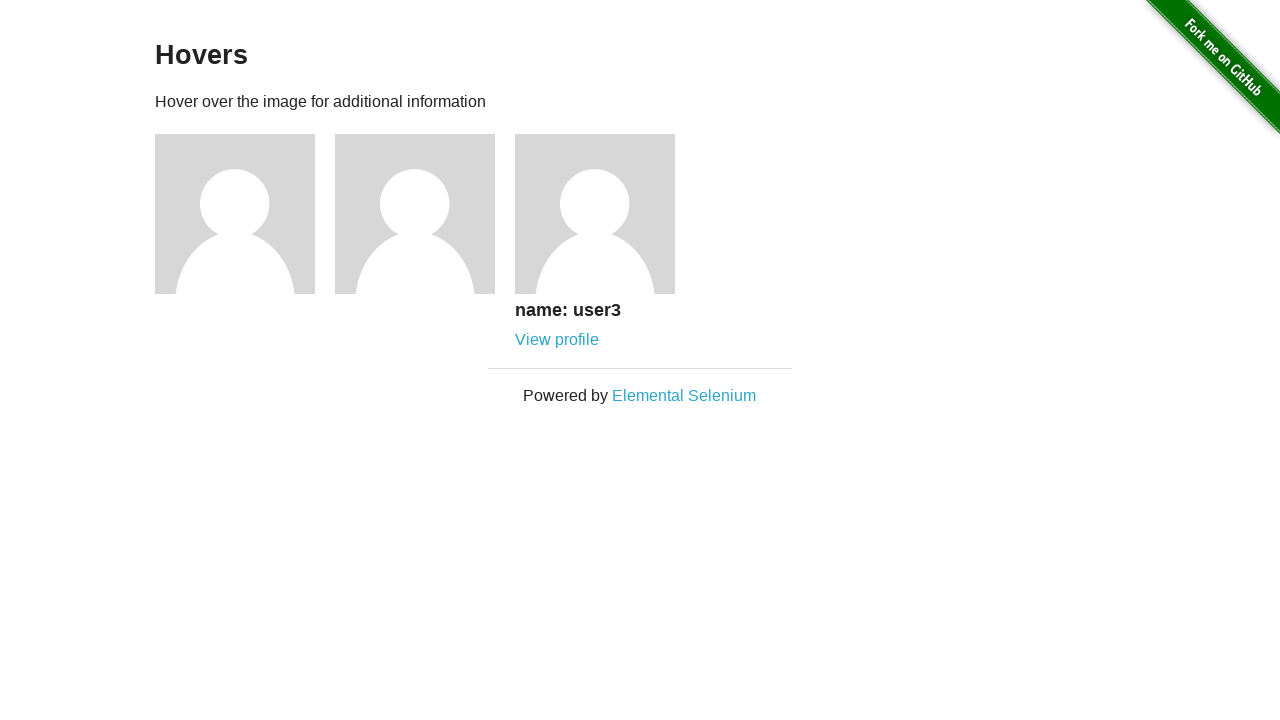

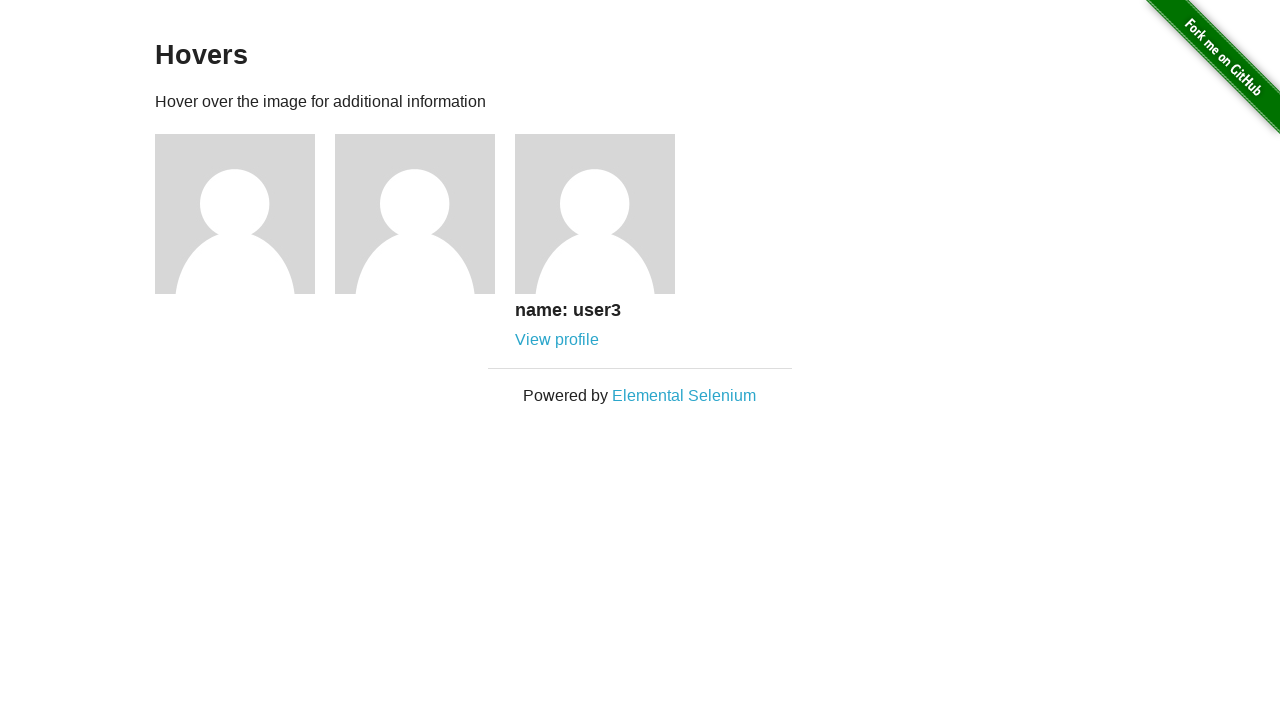